Tests a math calculation form by extracting two numbers from the page, calculating their sum, and selecting the result from a dropdown menu

Starting URL: https://suninjuly.github.io/selects1.html

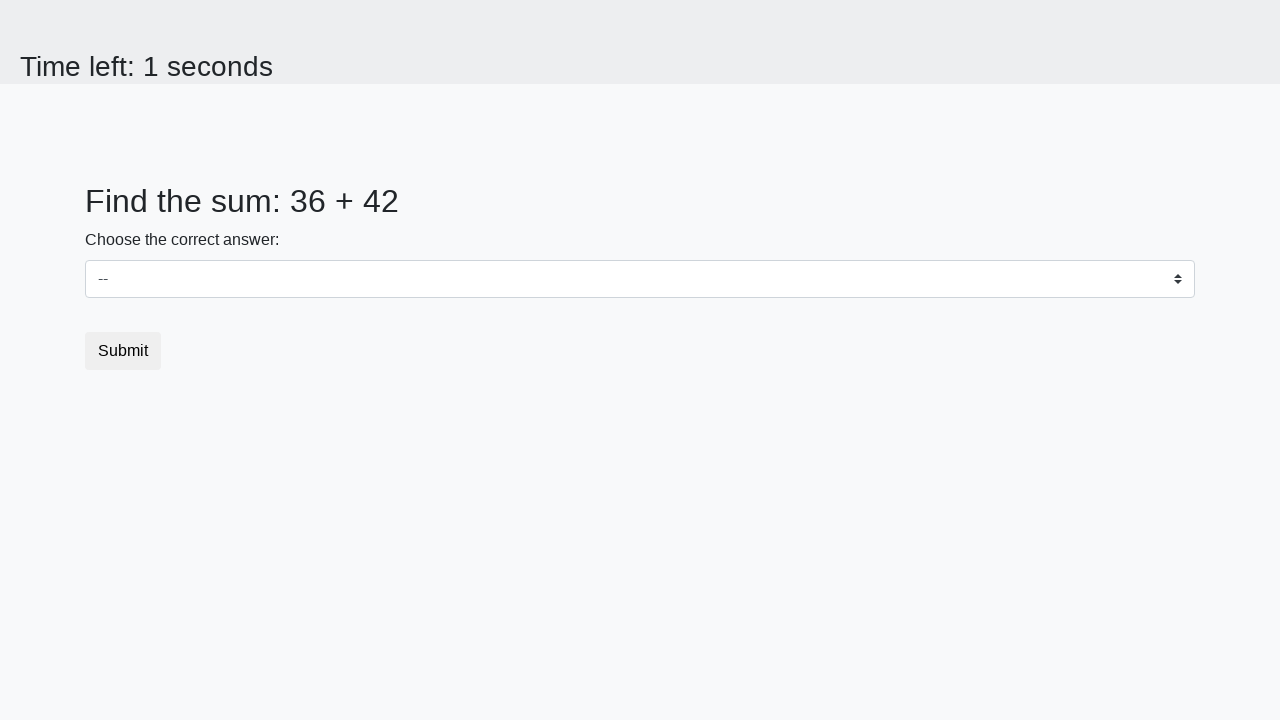

Extracted first number from #num1 element
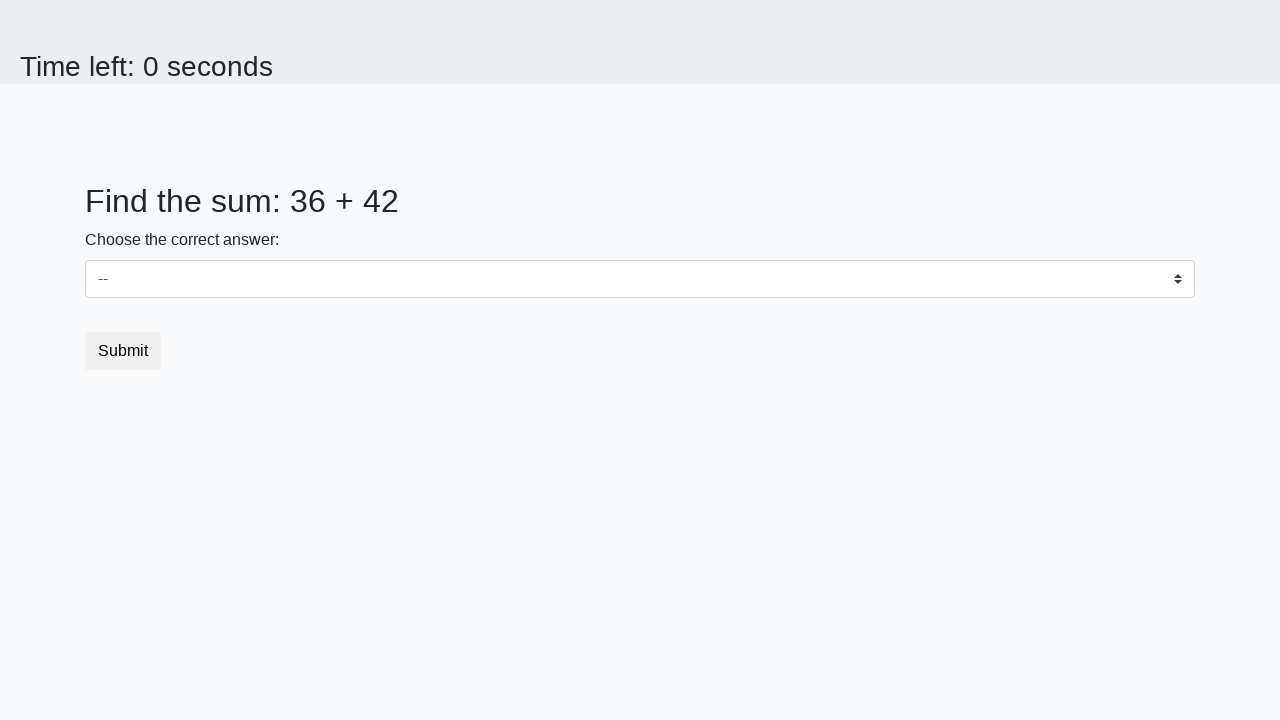

Extracted second number from #num2 element
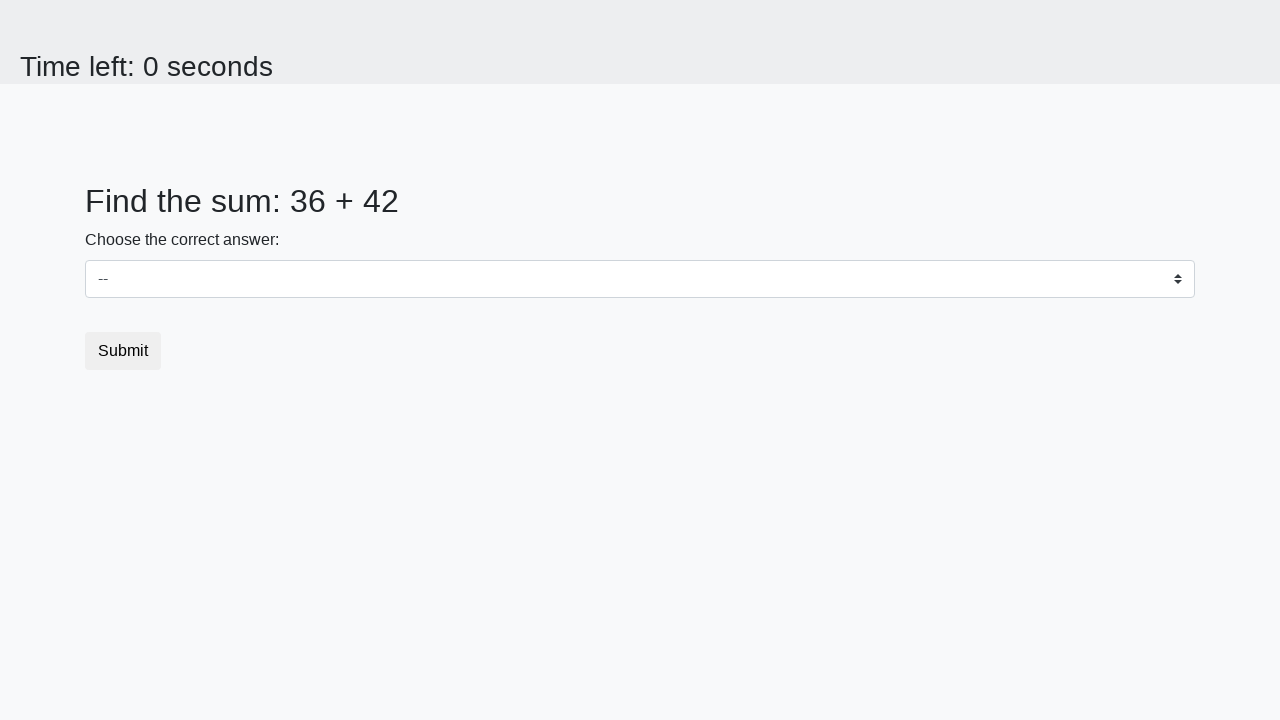

Calculated sum: 36 + 42 = 78
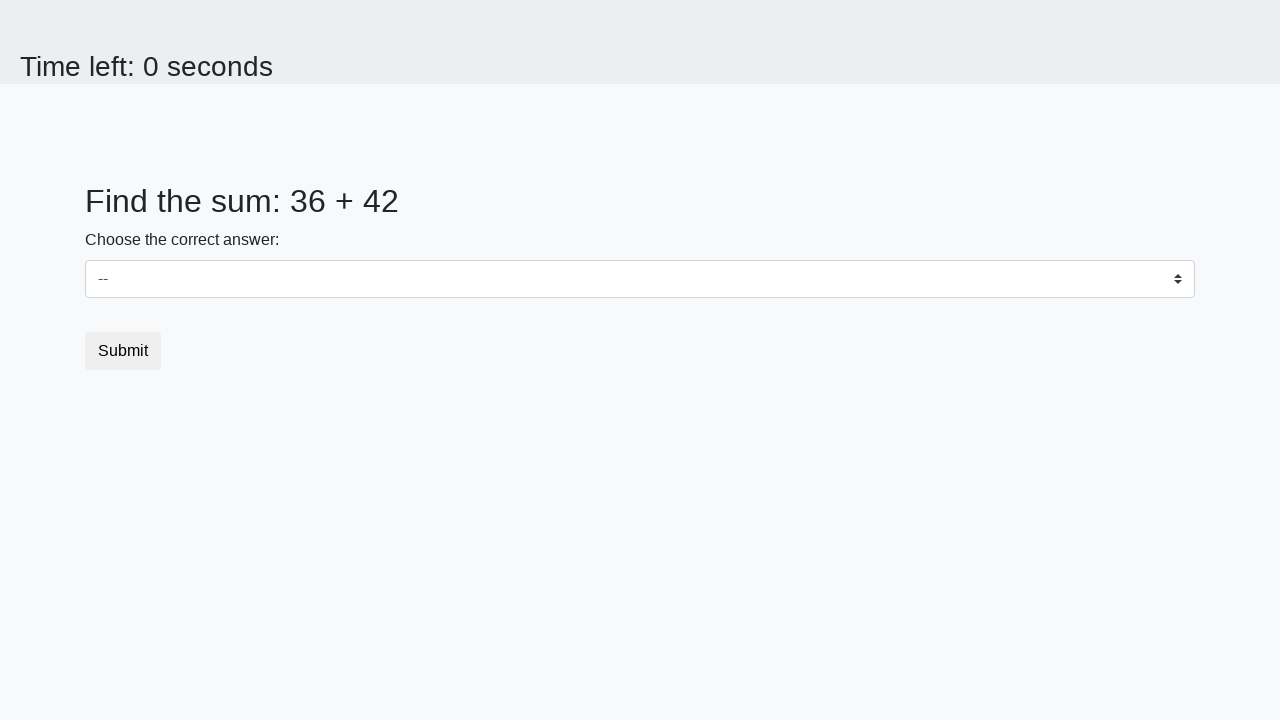

Selected calculated sum 78 from dropdown menu on select
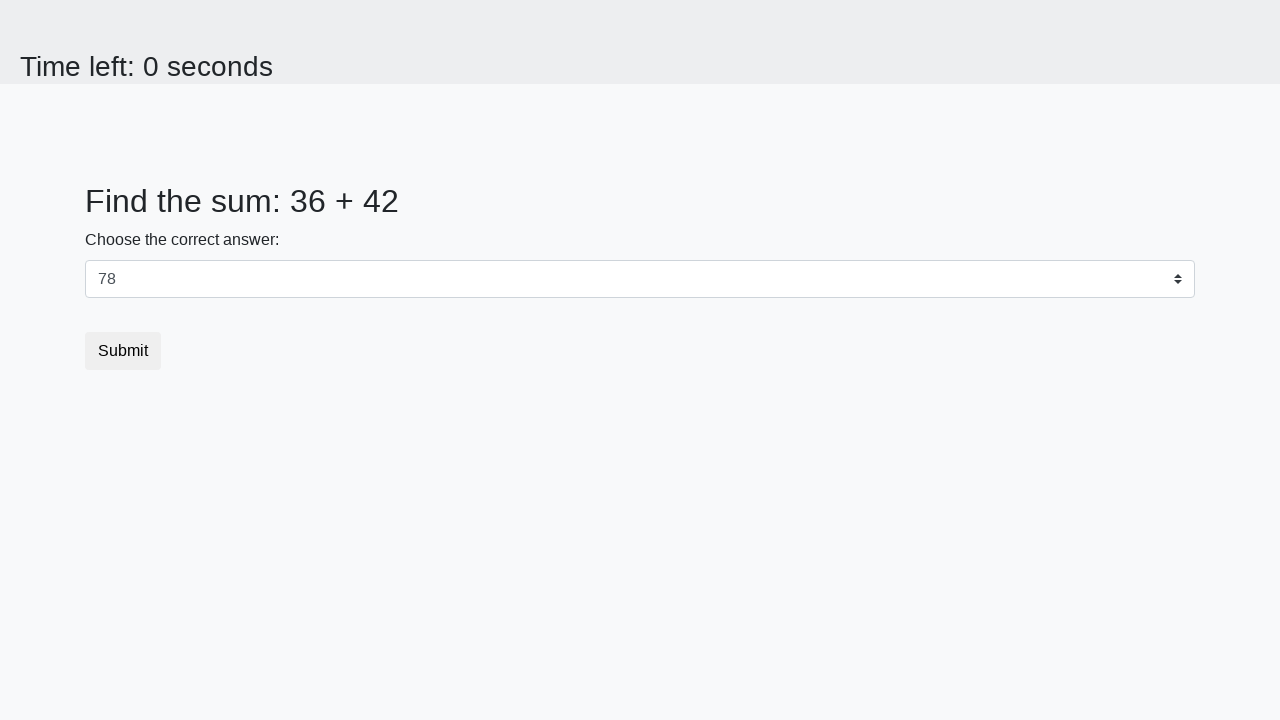

Clicked submit button to complete form at (123, 351) on .btn
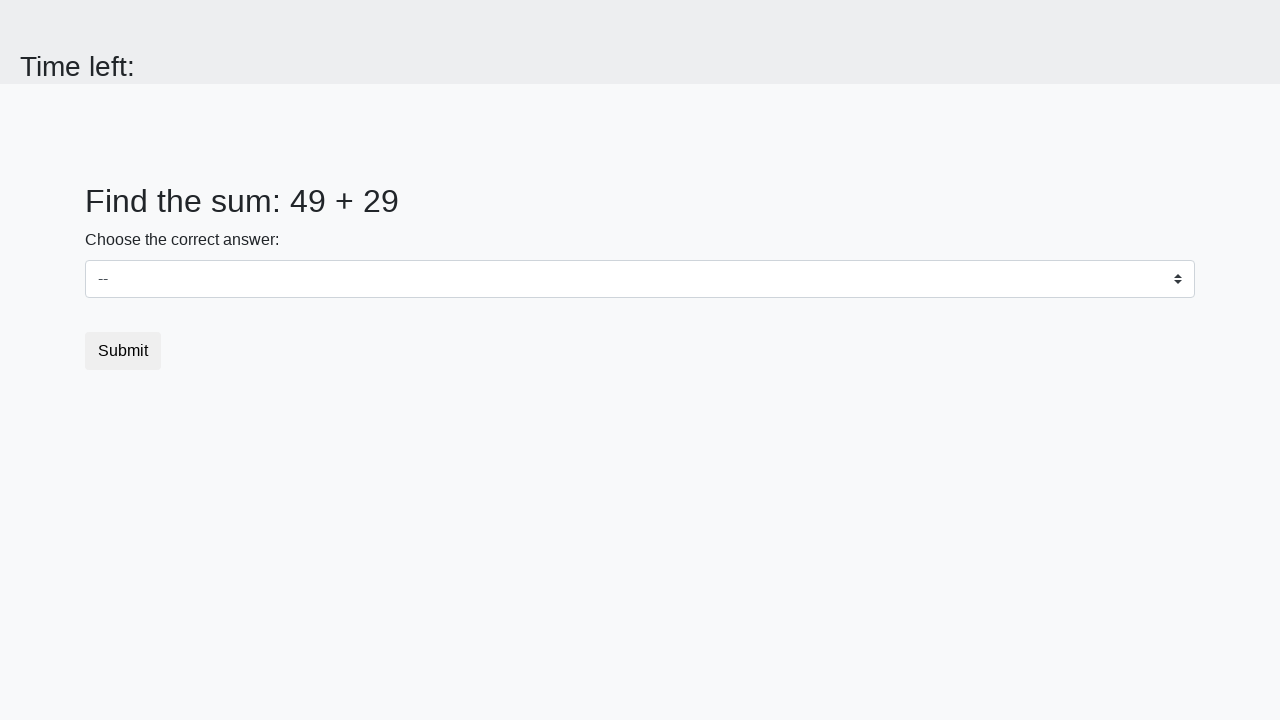

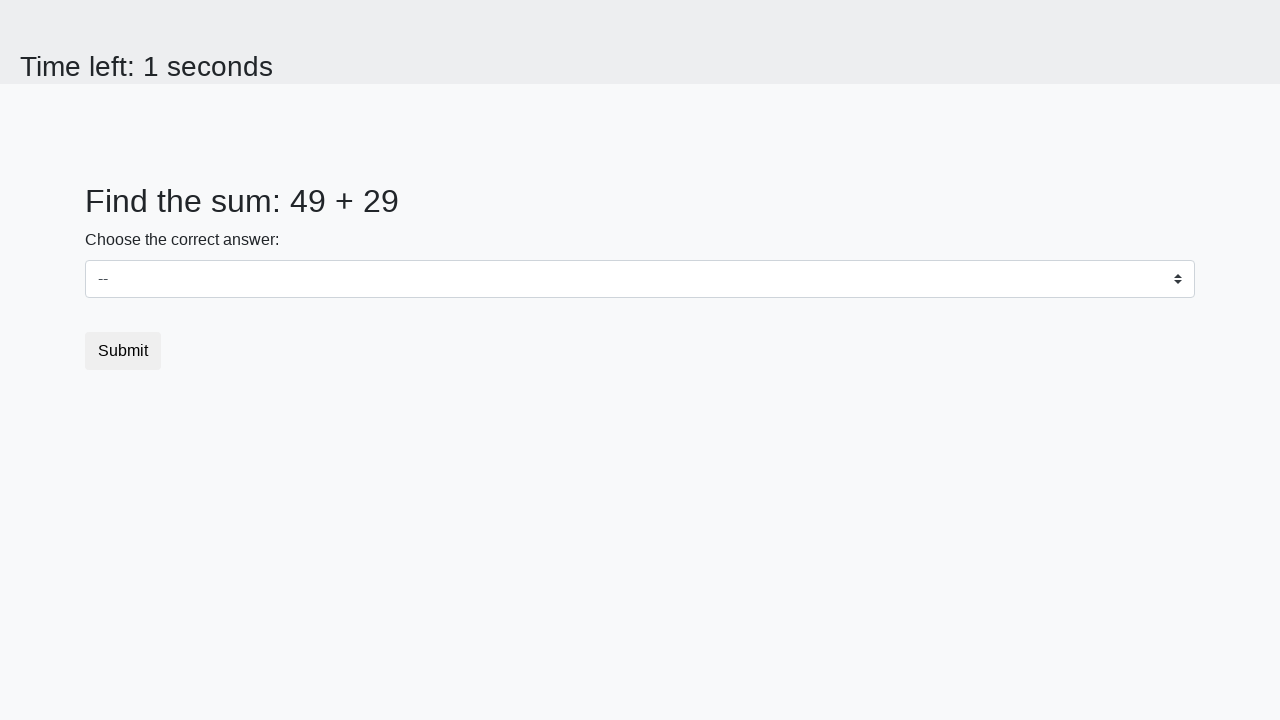